Tests drag and drop functionality by dragging an element and dropping it onto a target area within an iframe

Starting URL: https://jqueryui.com/droppable/

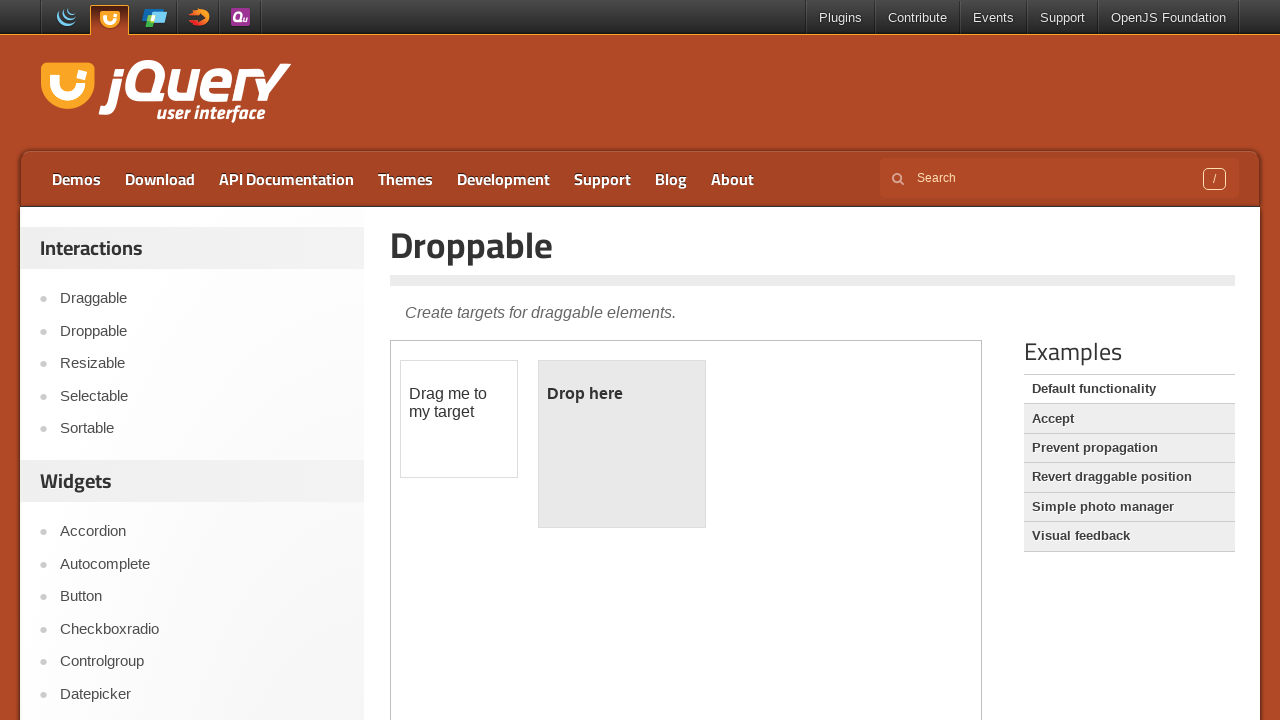

Located the iframe containing the drag and drop demo
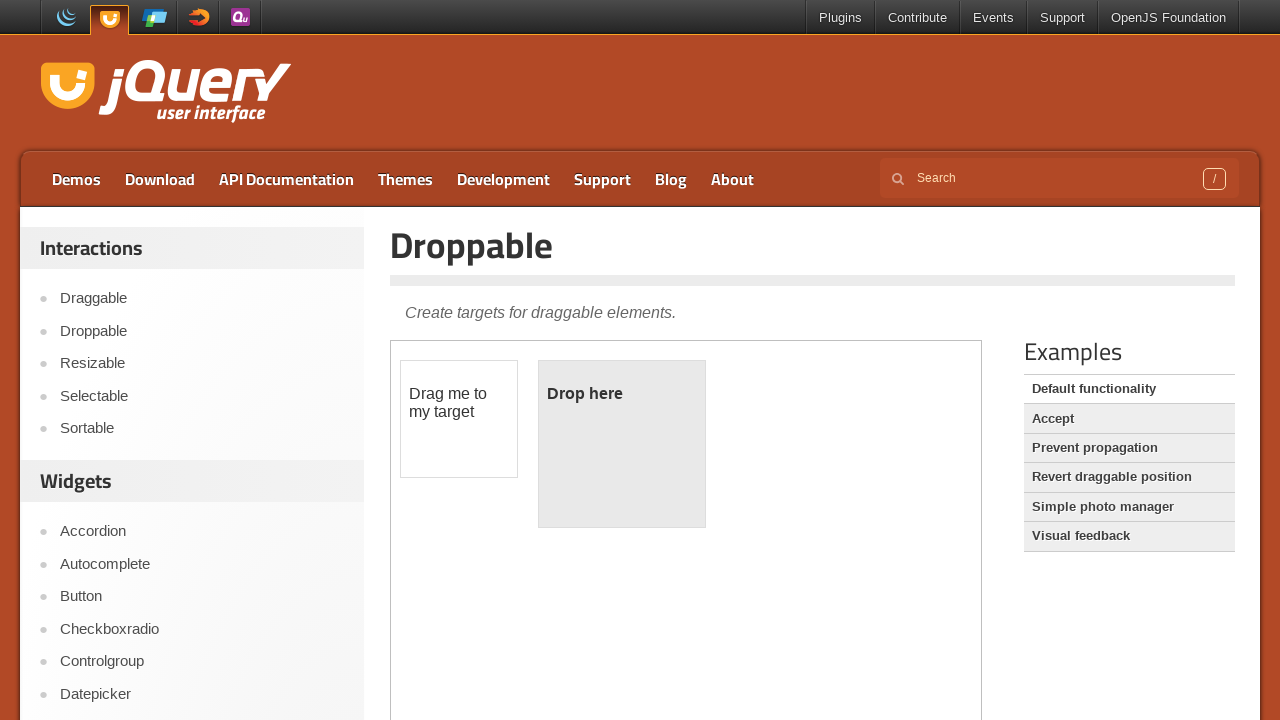

Located the draggable element
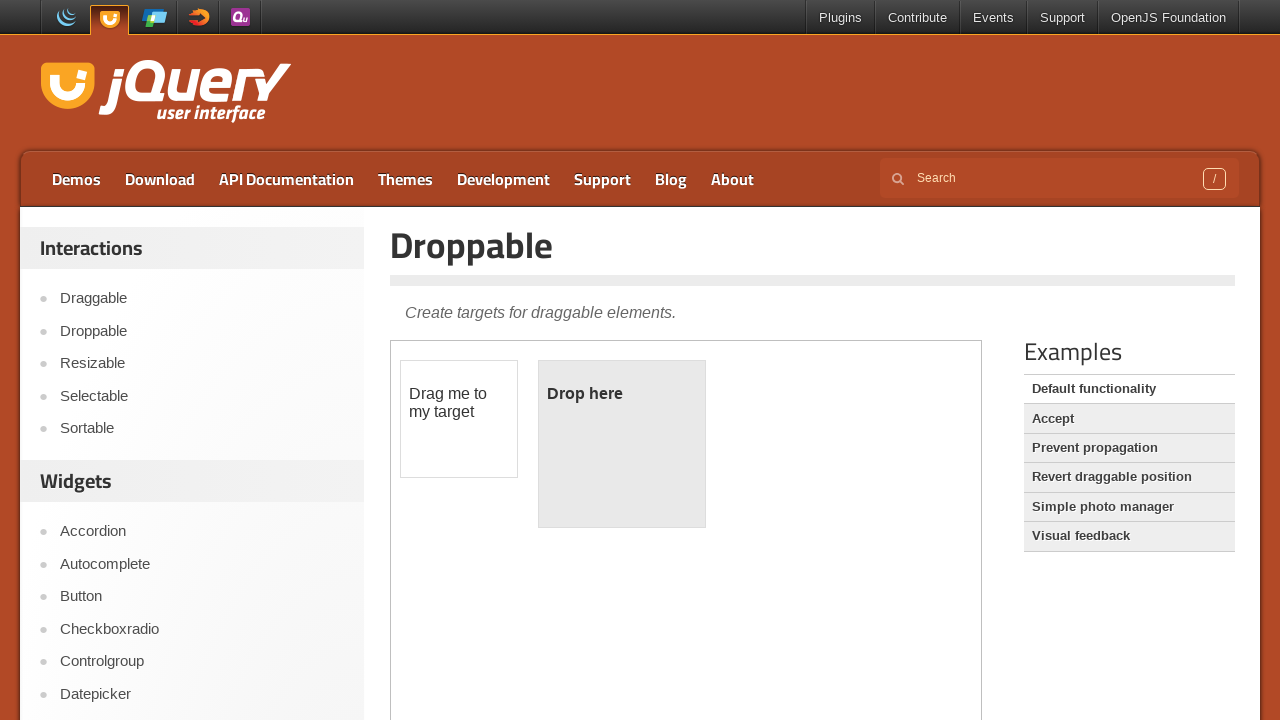

Located the droppable target area
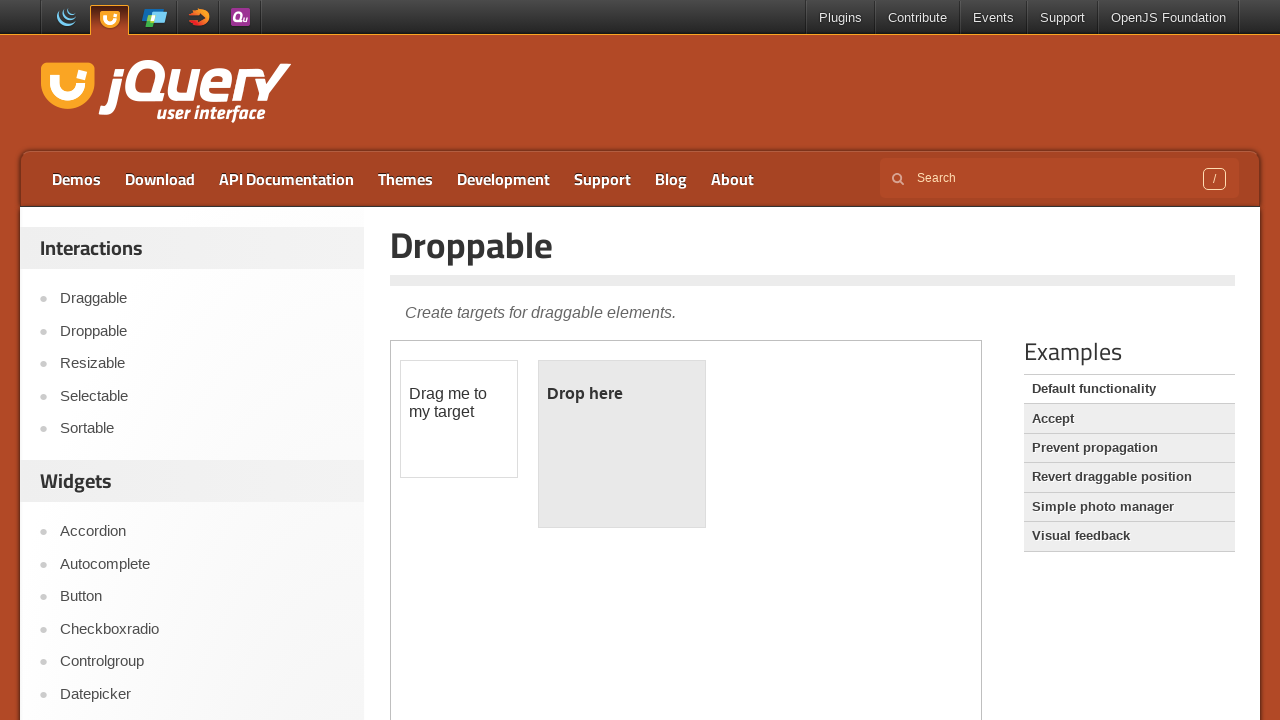

Dragged the draggable element onto the droppable target area at (622, 444)
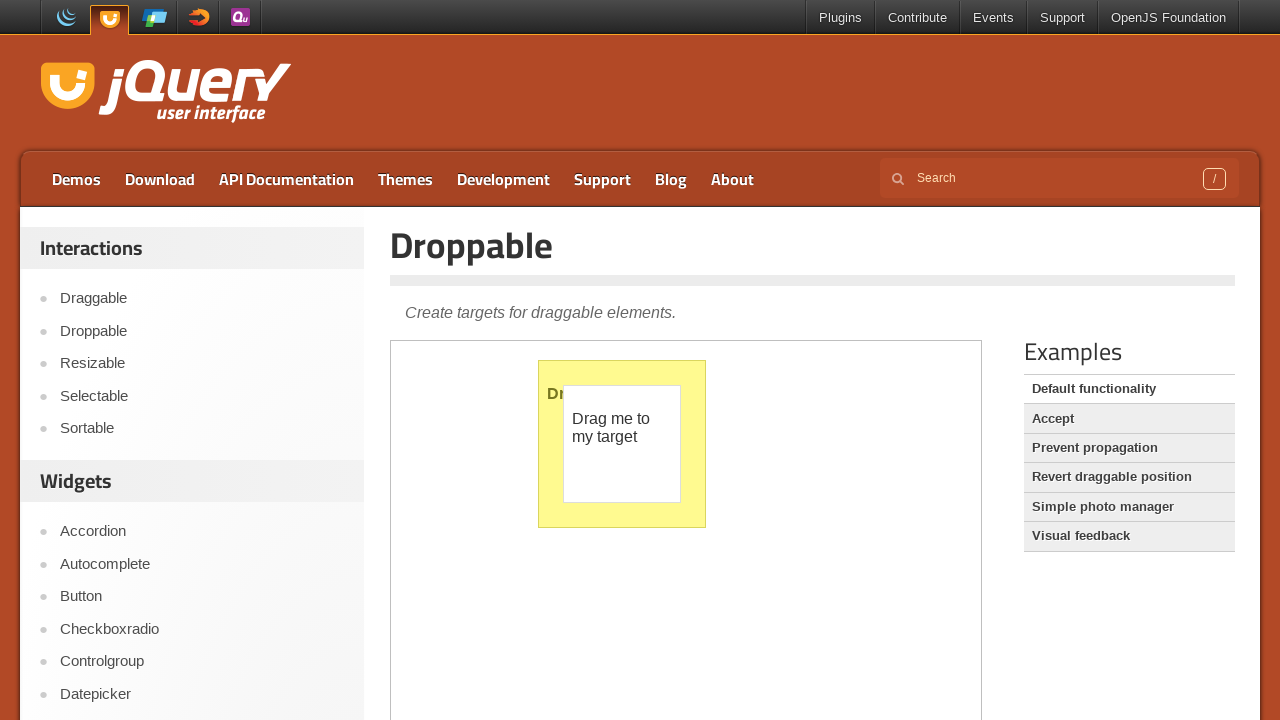

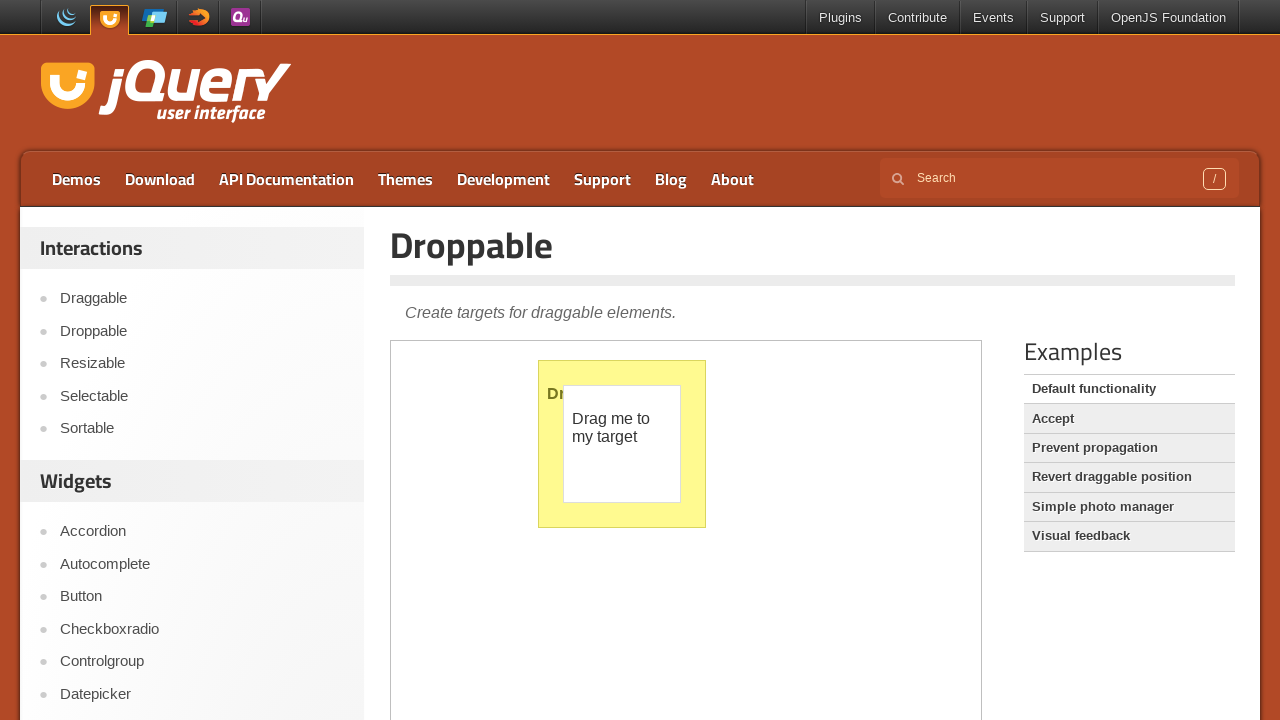